Tests editing a todo item by double-clicking and entering new text

Starting URL: https://demo.playwright.dev/todomvc

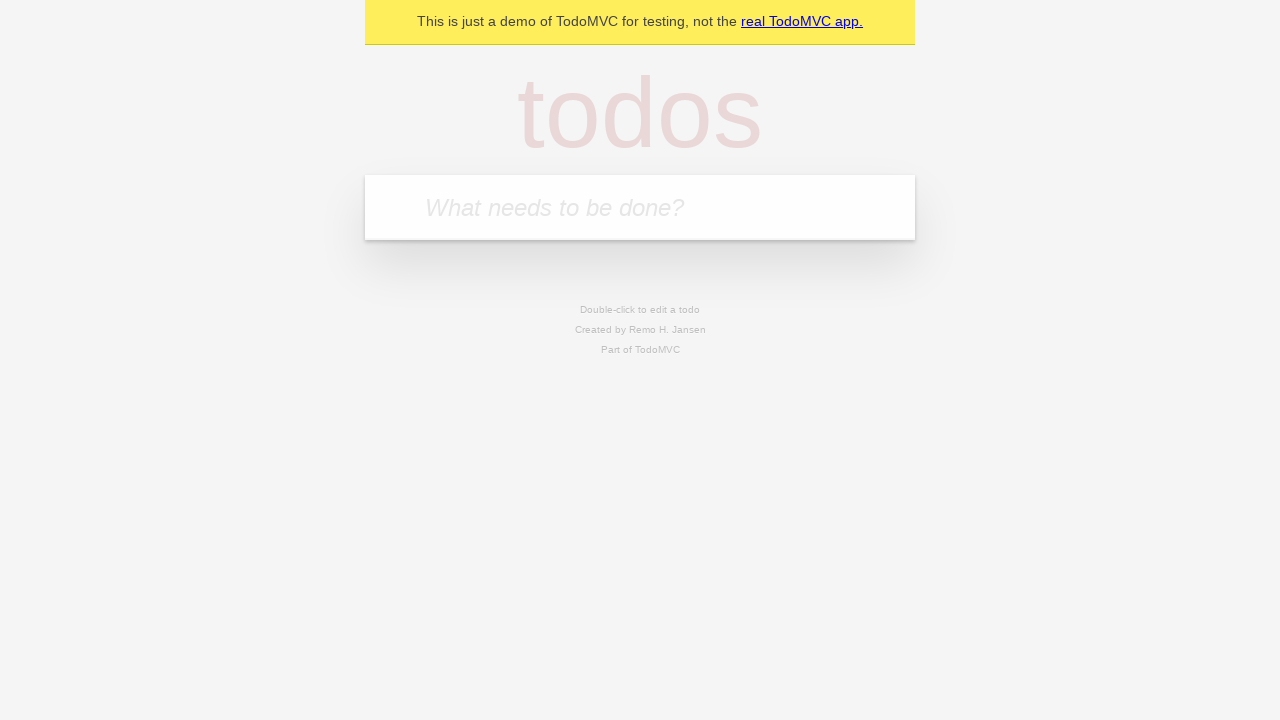

Filled new todo input with 'buy some cheese' on internal:attr=[placeholder="What needs to be done?"i]
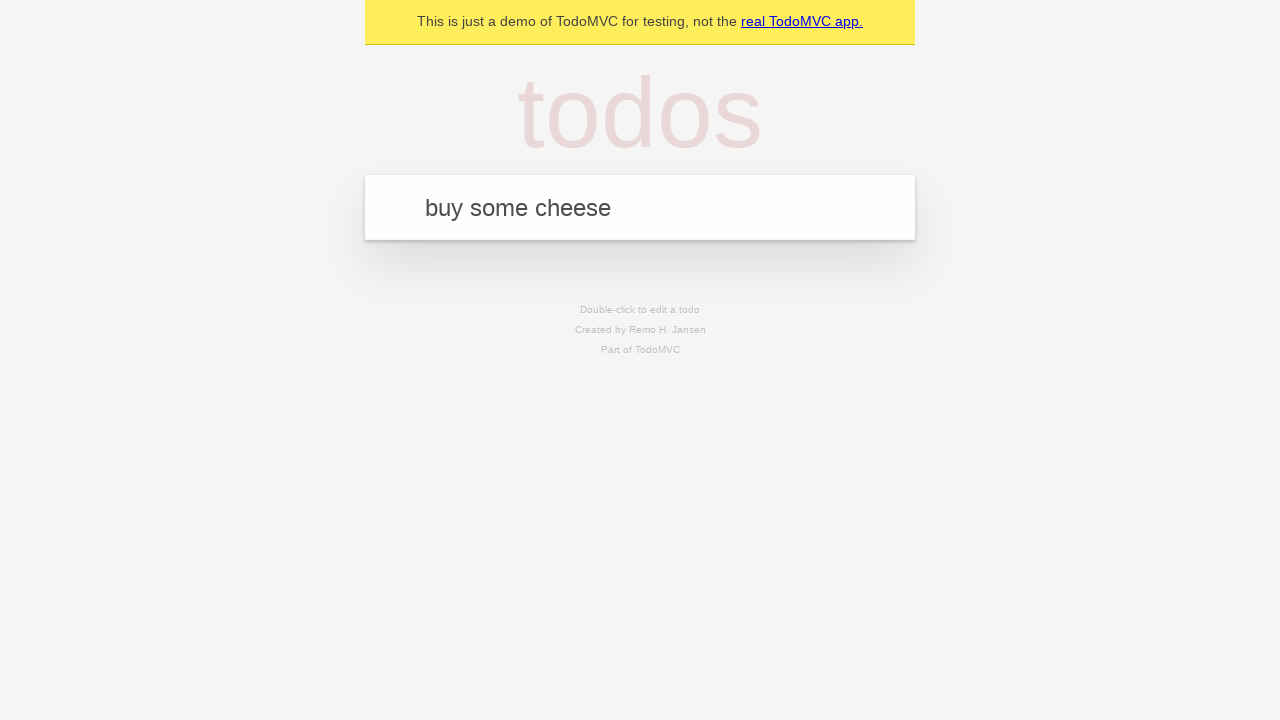

Pressed Enter to create todo 'buy some cheese' on internal:attr=[placeholder="What needs to be done?"i]
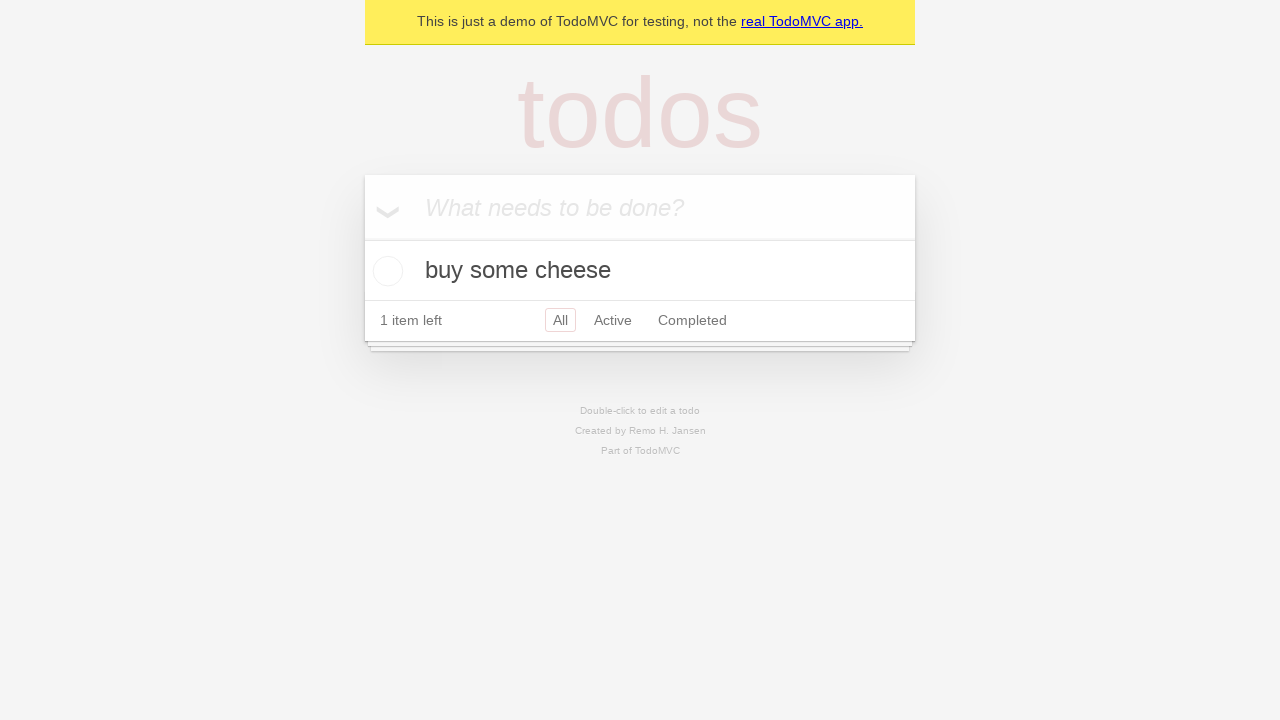

Filled new todo input with 'feed the cat' on internal:attr=[placeholder="What needs to be done?"i]
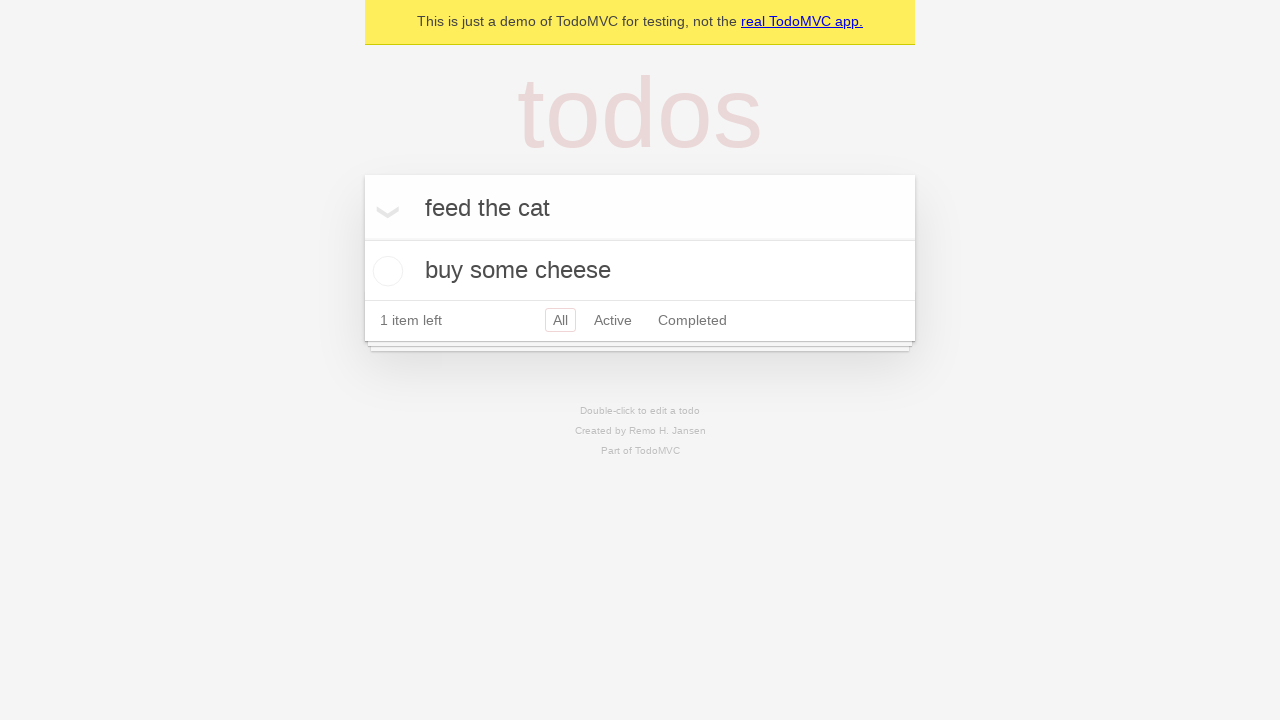

Pressed Enter to create todo 'feed the cat' on internal:attr=[placeholder="What needs to be done?"i]
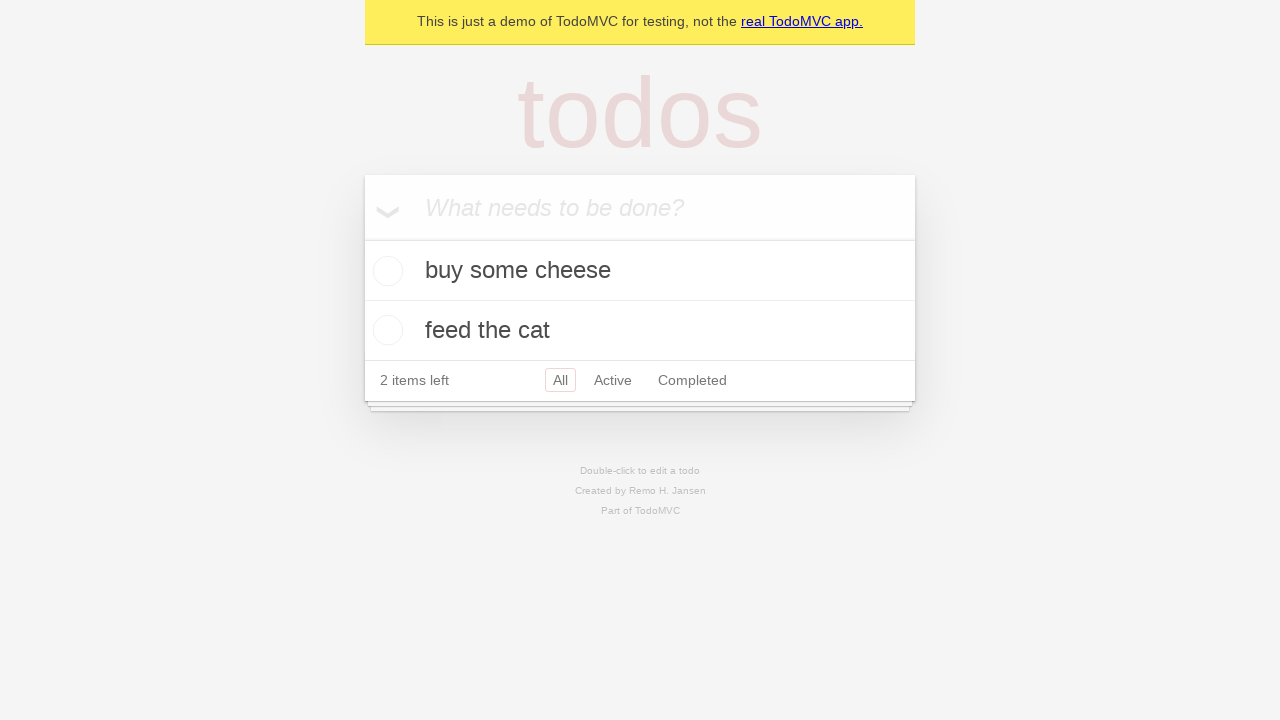

Filled new todo input with 'book a doctors appointment' on internal:attr=[placeholder="What needs to be done?"i]
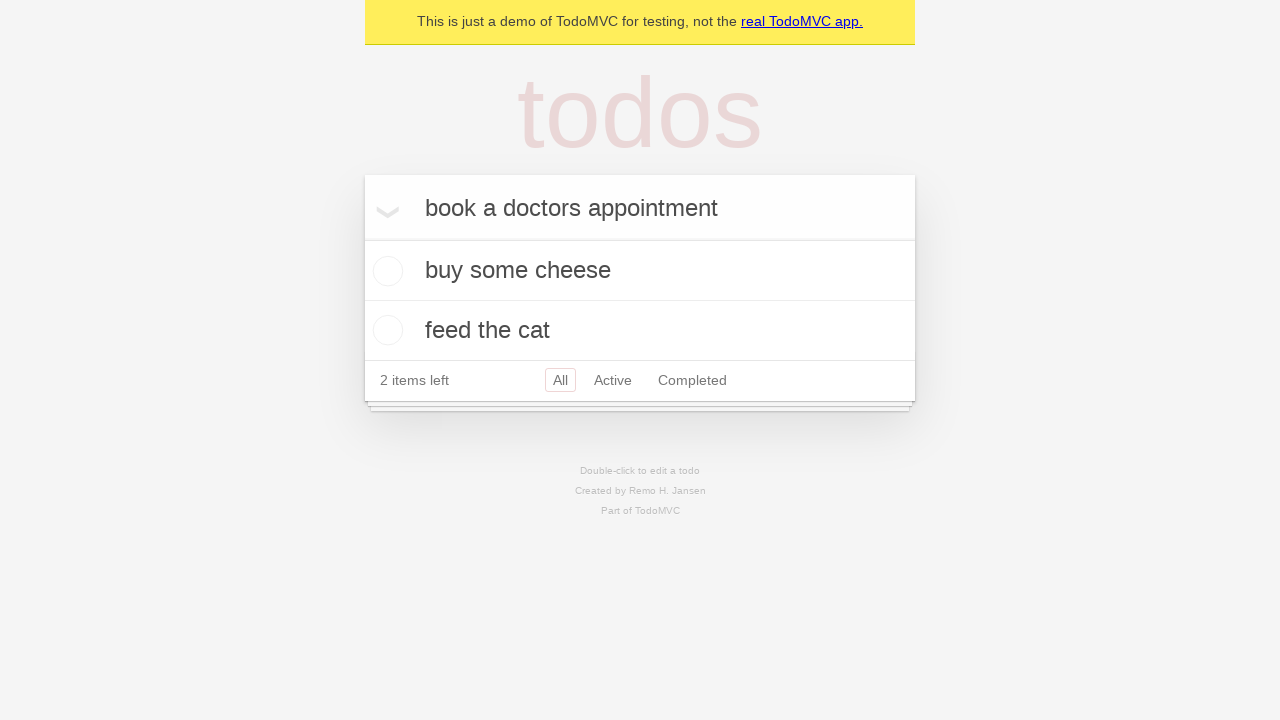

Pressed Enter to create todo 'book a doctors appointment' on internal:attr=[placeholder="What needs to be done?"i]
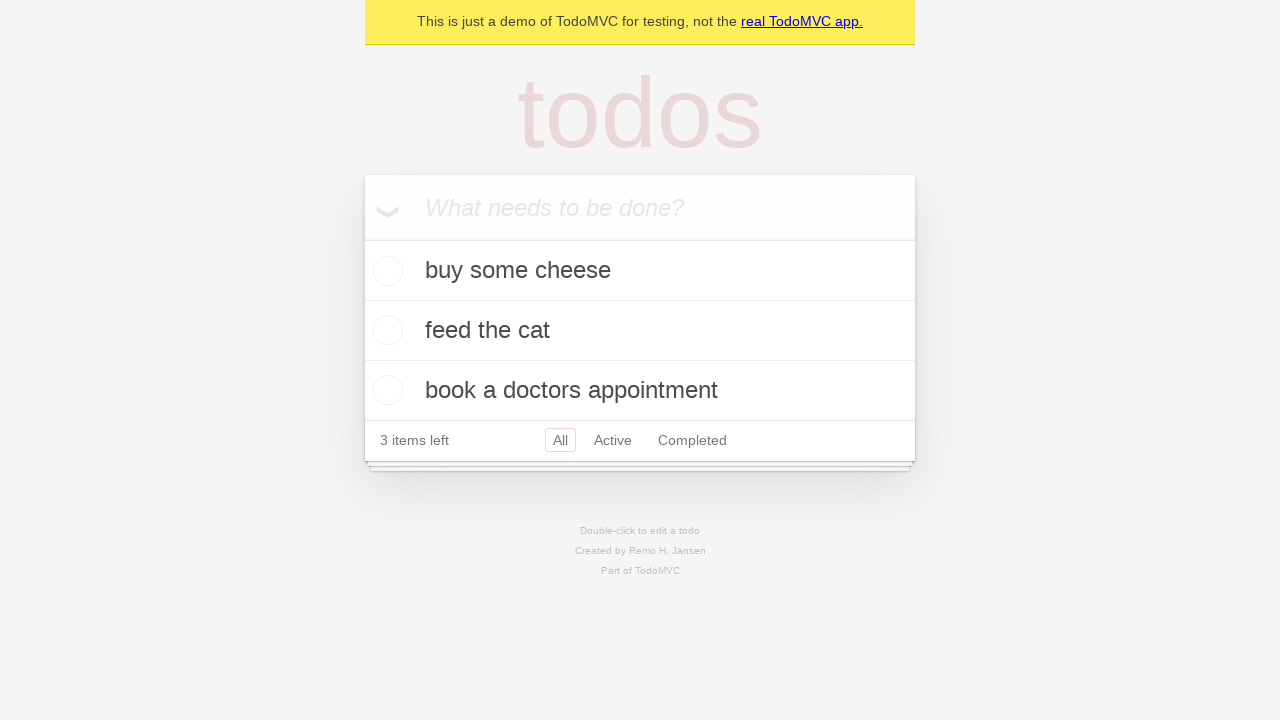

Waited for all 3 todo items to load
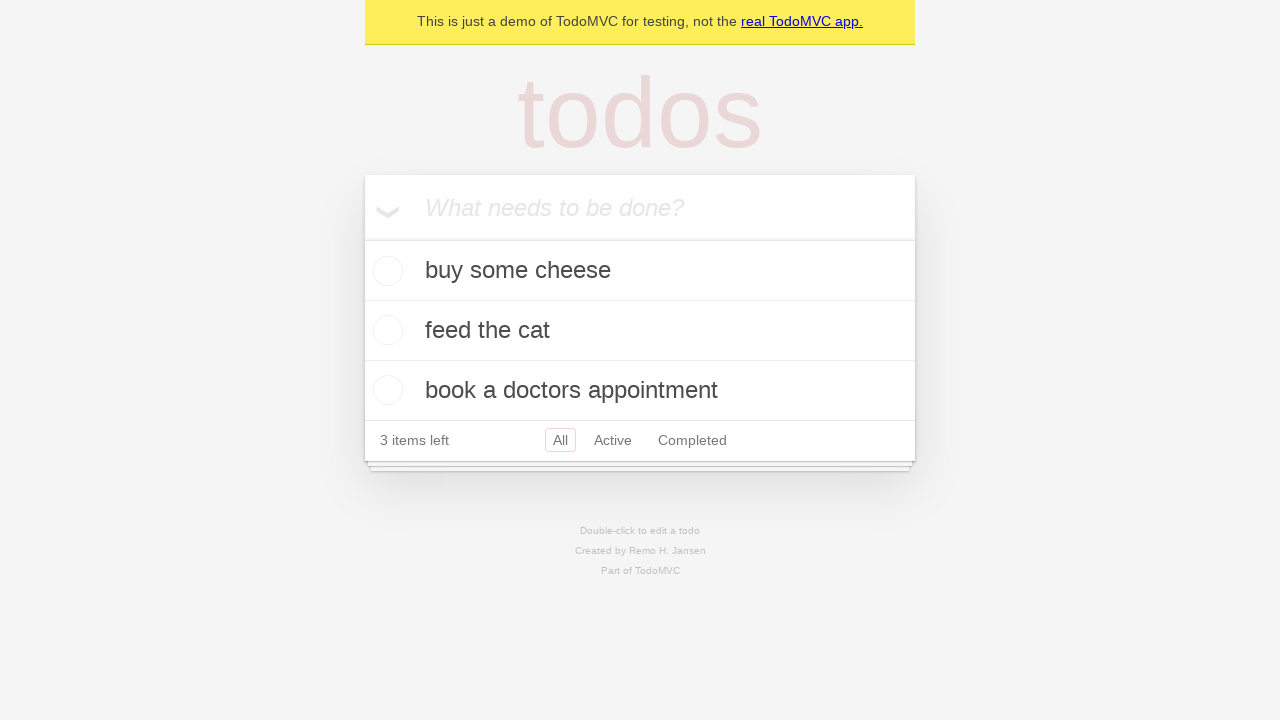

Located all todo items
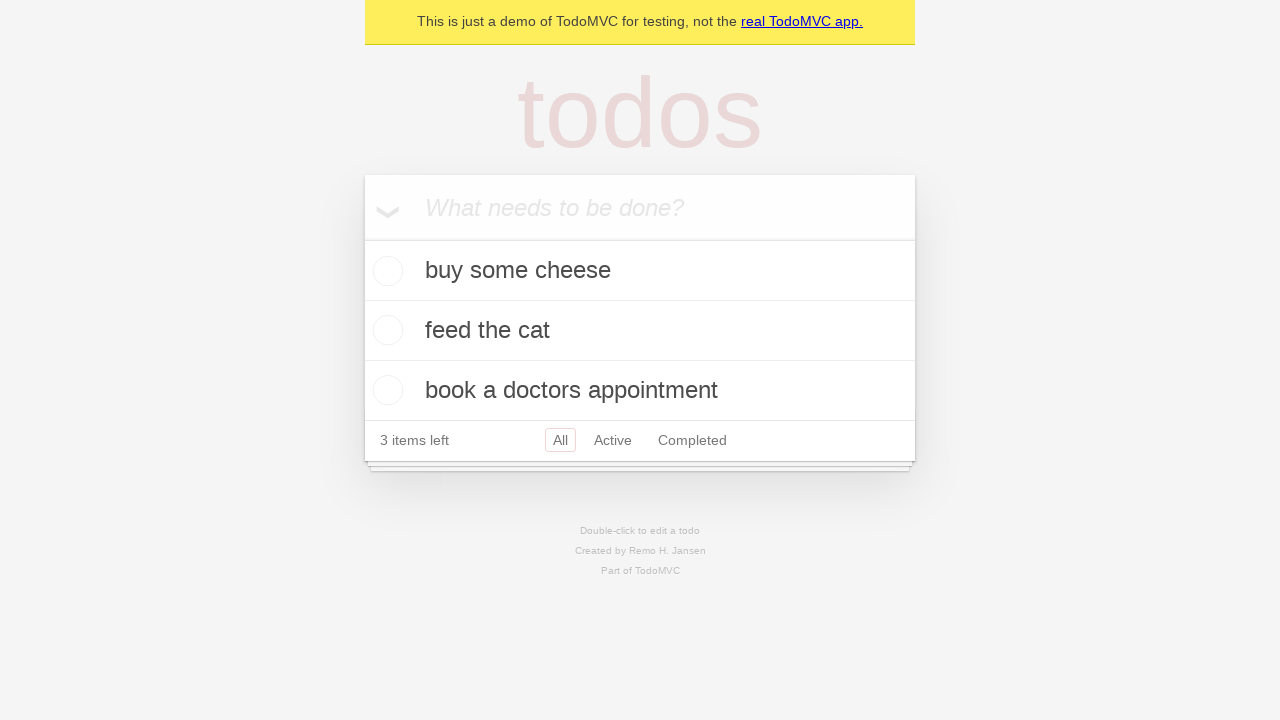

Selected second todo item
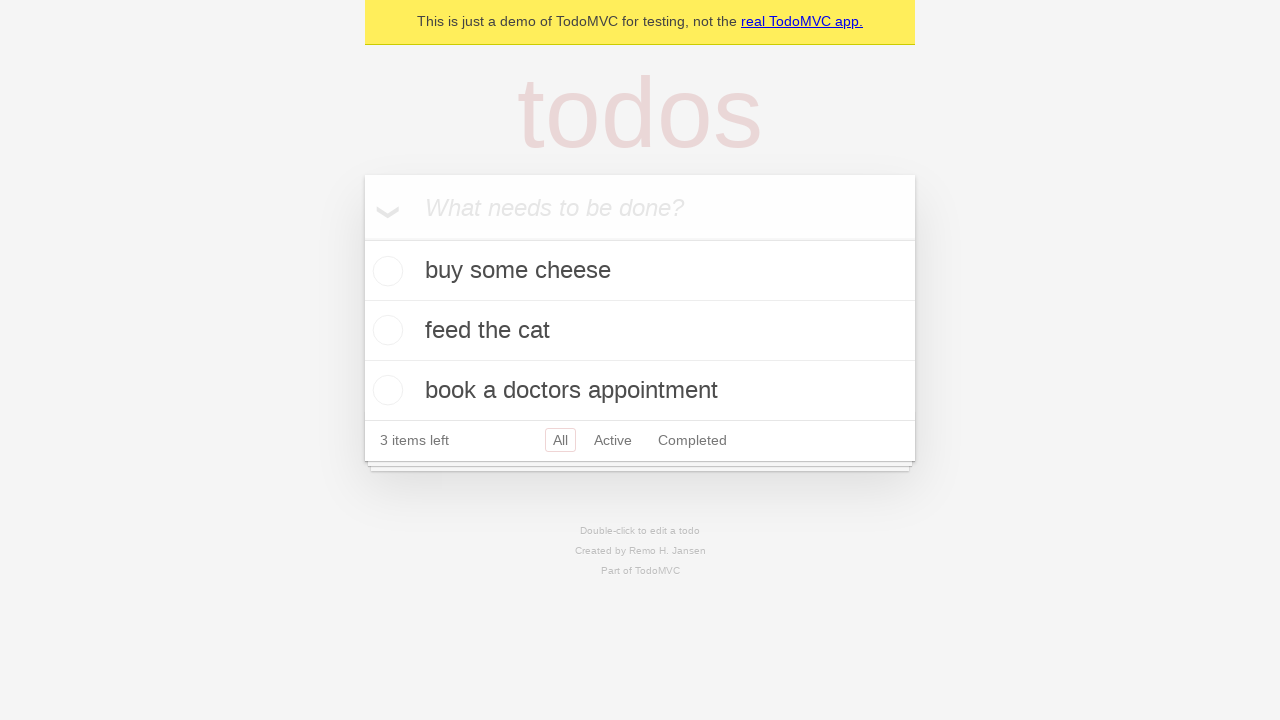

Double-clicked second todo item to enter edit mode at (640, 331) on internal:testid=[data-testid="todo-item"s] >> nth=1
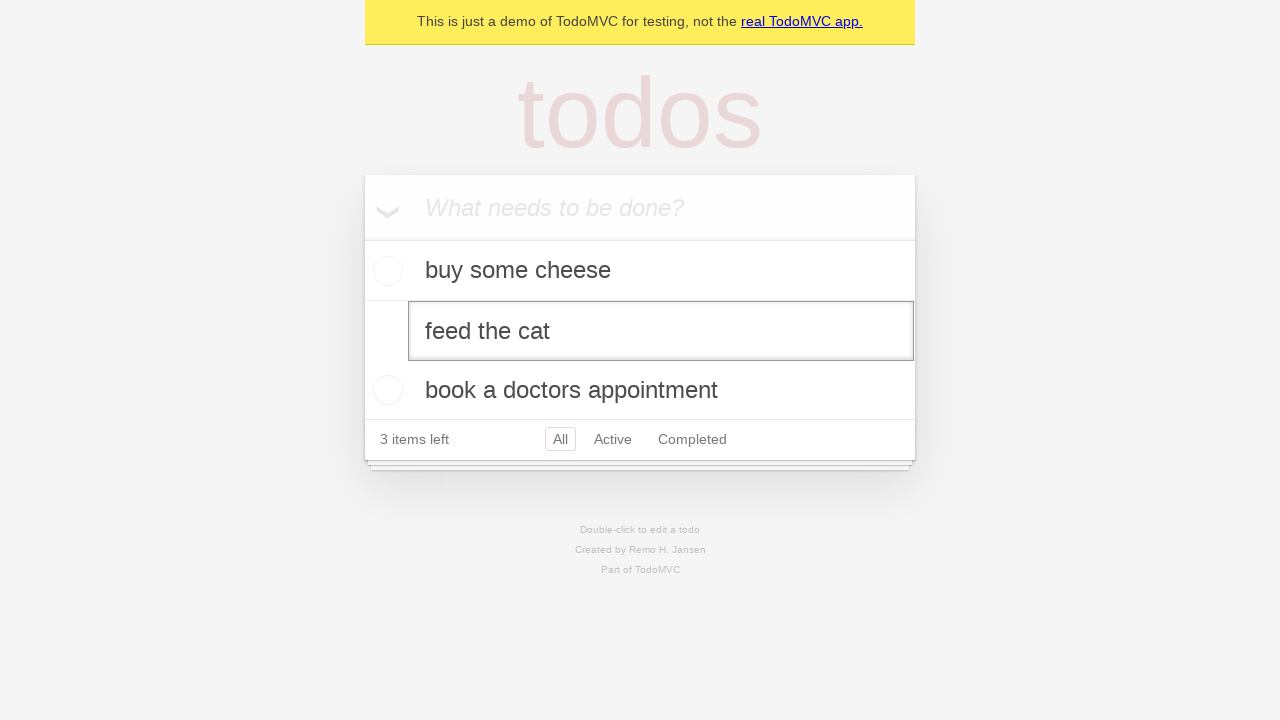

Located edit textbox for the todo item
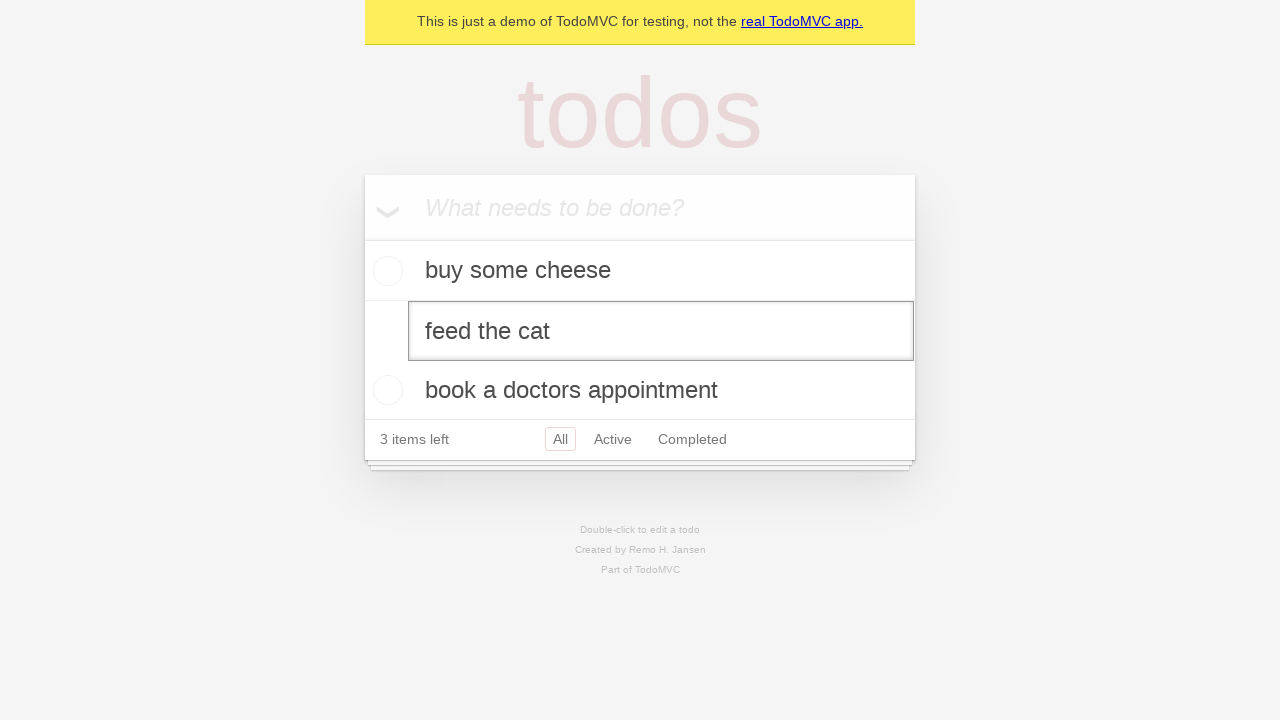

Filled edit field with 'buy some sausages' on internal:testid=[data-testid="todo-item"s] >> nth=1 >> internal:role=textbox[nam
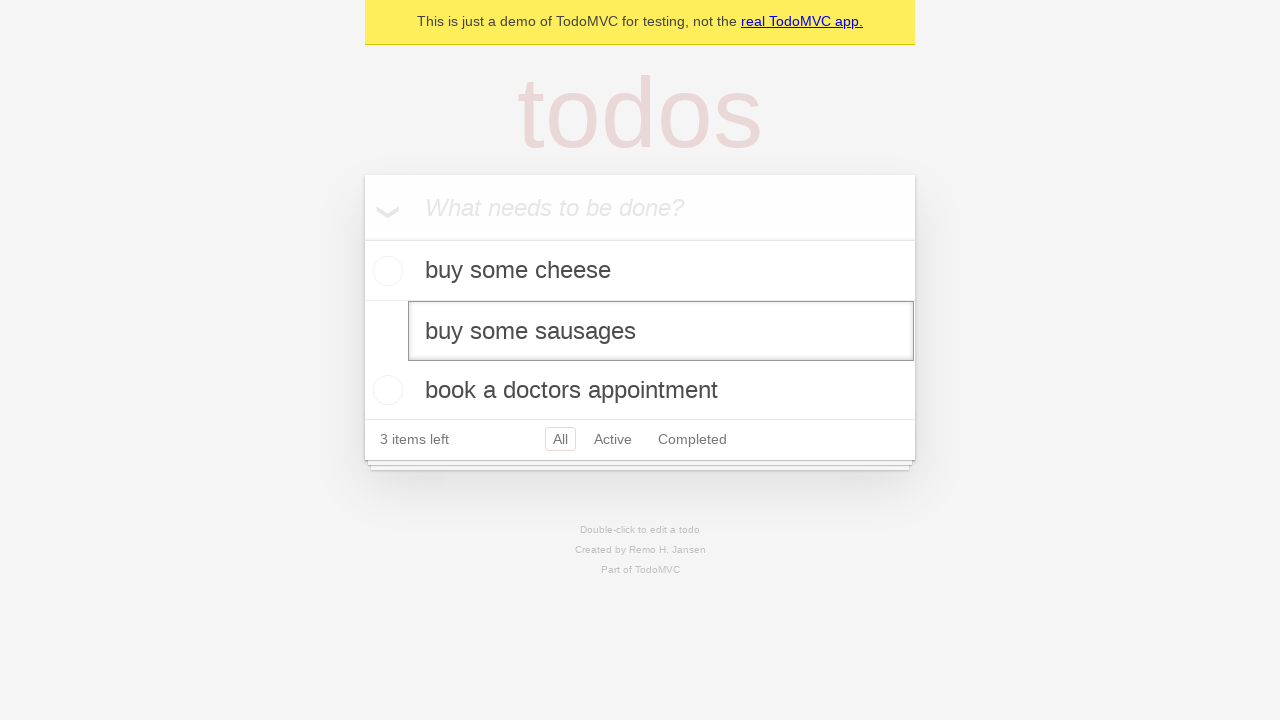

Pressed Enter to confirm the edited todo text on internal:testid=[data-testid="todo-item"s] >> nth=1 >> internal:role=textbox[nam
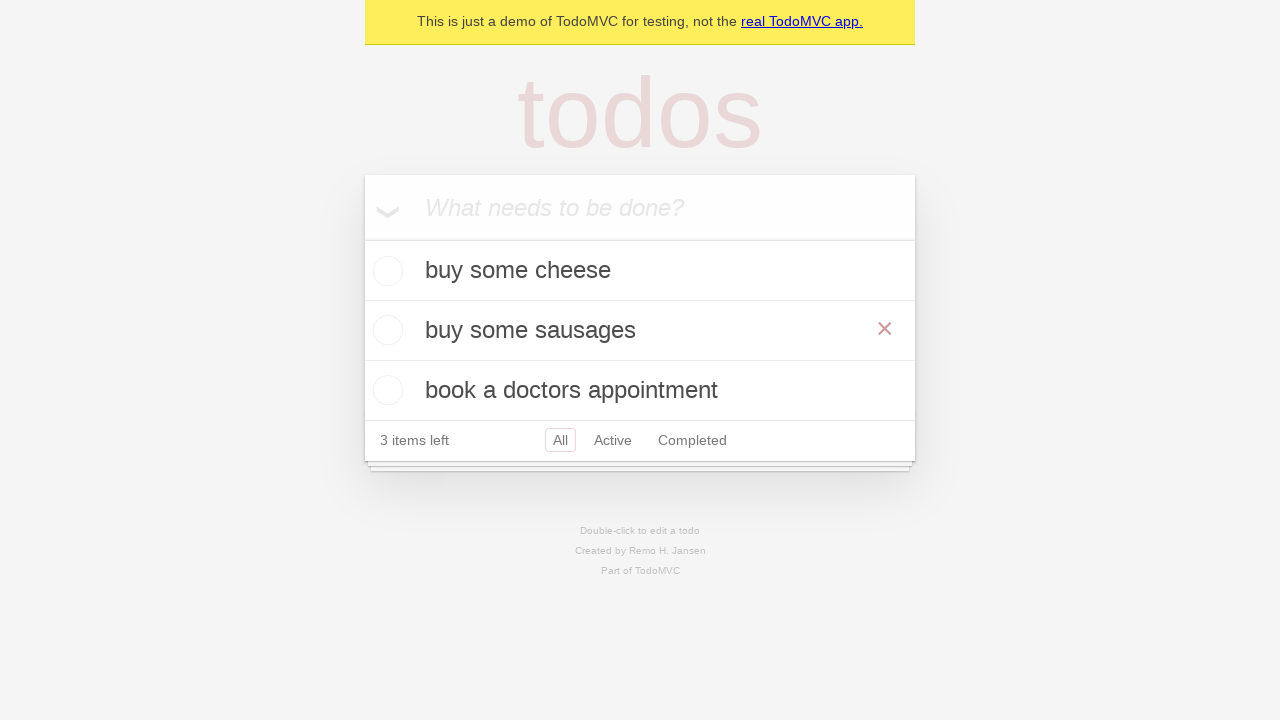

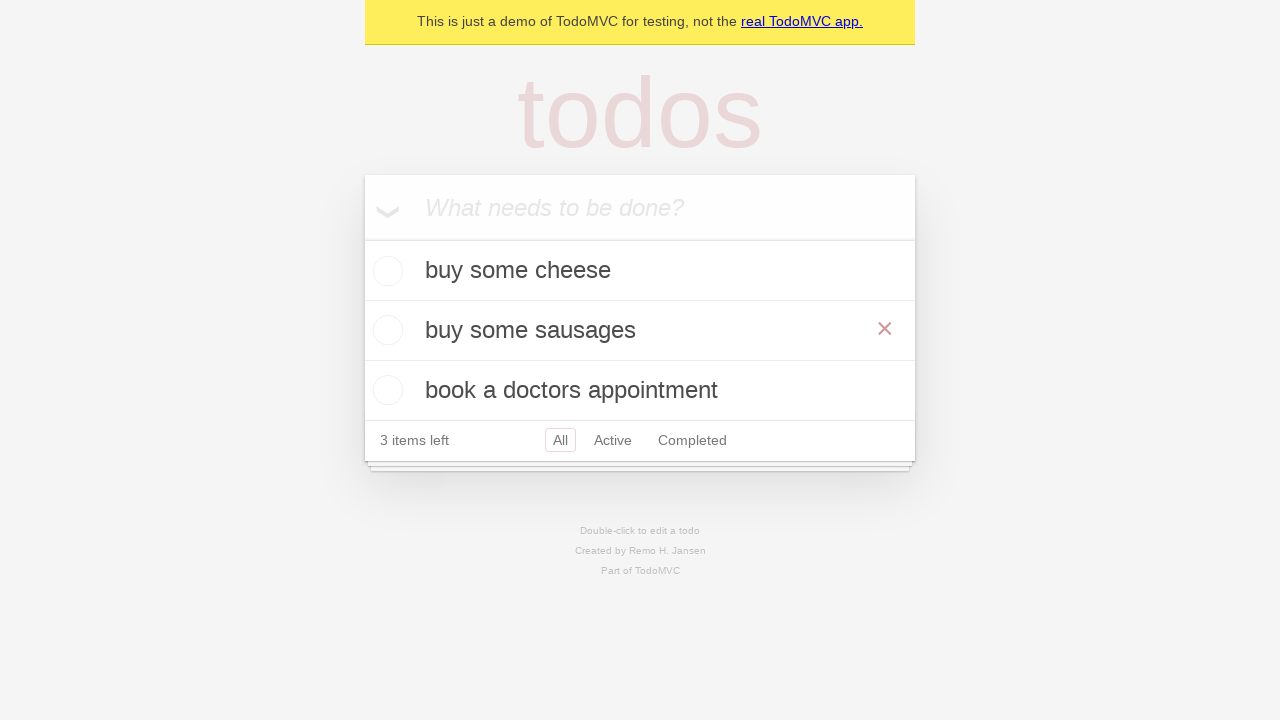